Tests radio button interactions on W3Schools' HTML5 radio button example page by selecting various radio button options within an iframe and submitting the form.

Starting URL: https://www.w3schools.com/tags/tryit.asp?filename=tryhtml5_input_type_radio

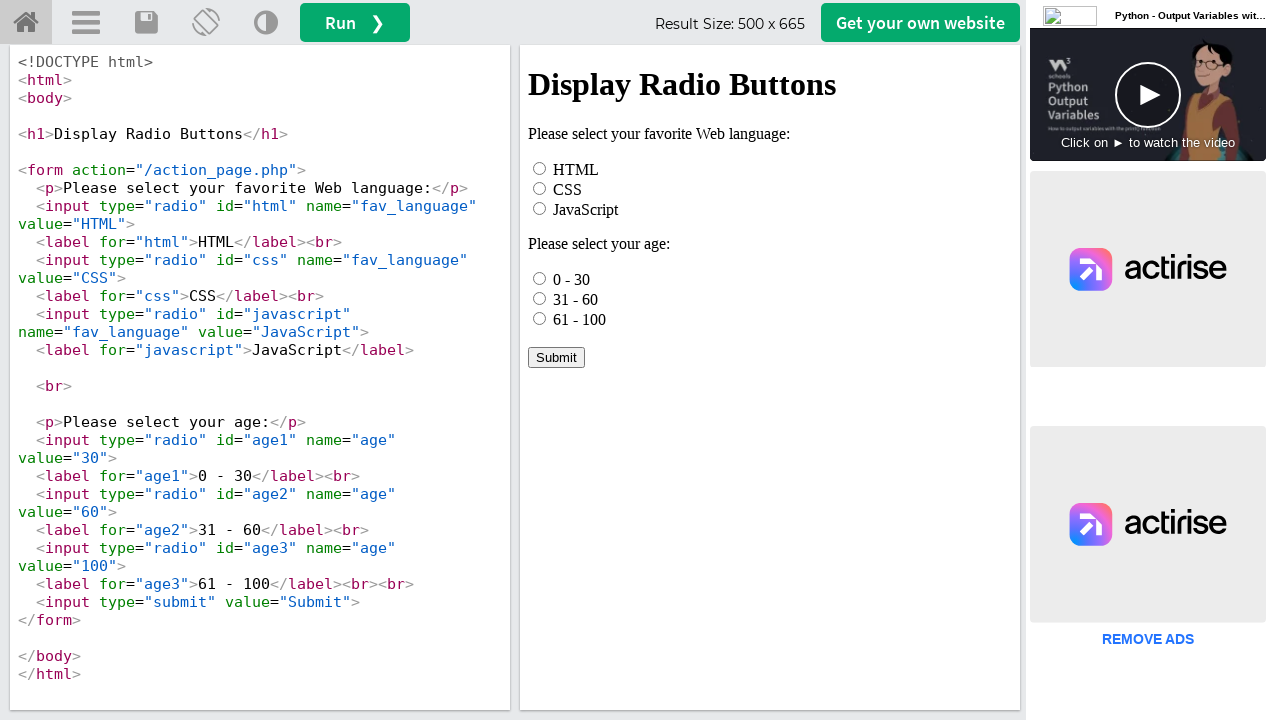

Clicked HTML radio button in iframe at (540, 168) on iframe[name="iframeResult"] >> internal:control=enter-frame >> #html
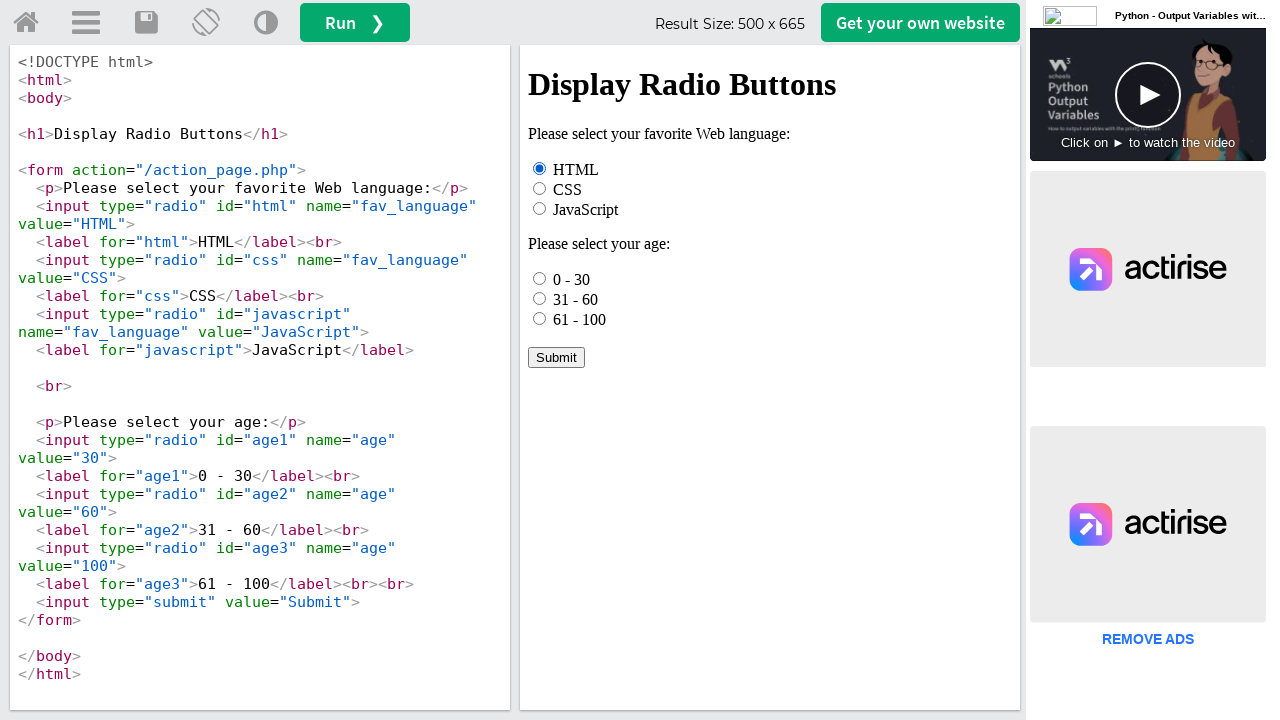

Checked first age radio button (0 - 30) at (540, 278) on iframe[name="iframeResult"] >> internal:control=enter-frame >> input[name="age"]
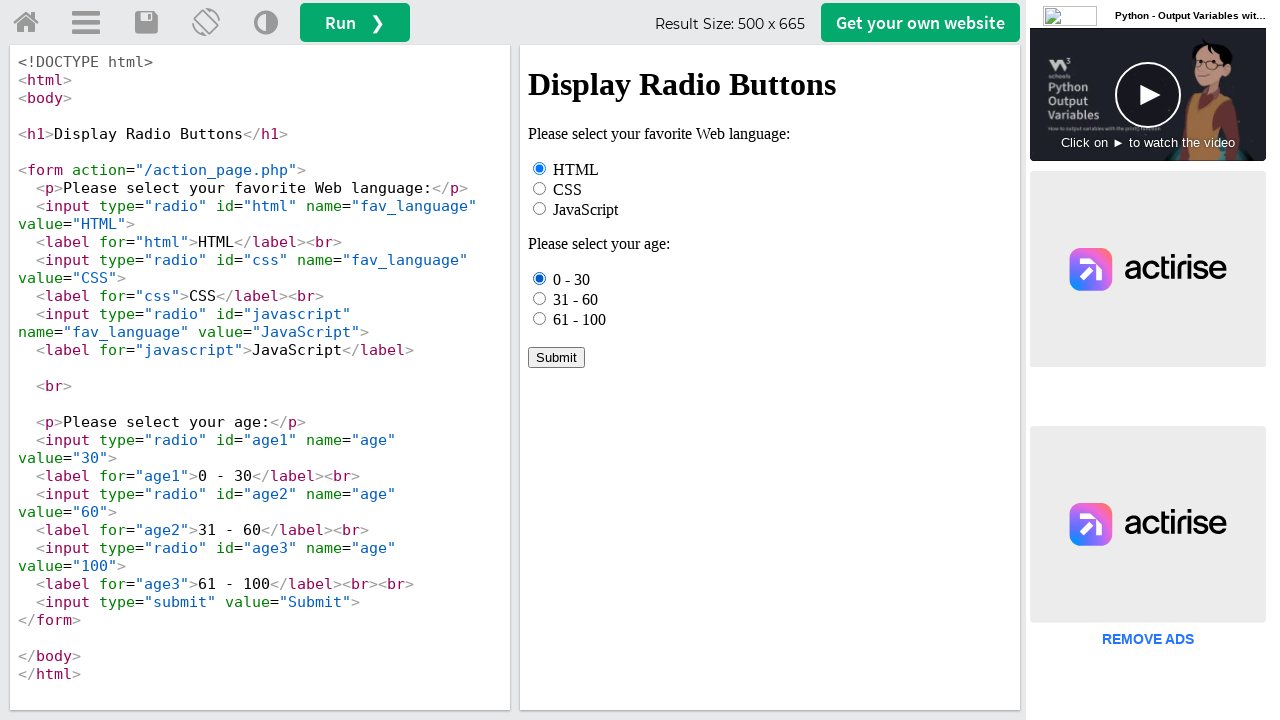

Clicked third age radio button (61 - 100) at (540, 318) on iframe[name="iframeResult"] >> internal:control=enter-frame >> input[name="age"]
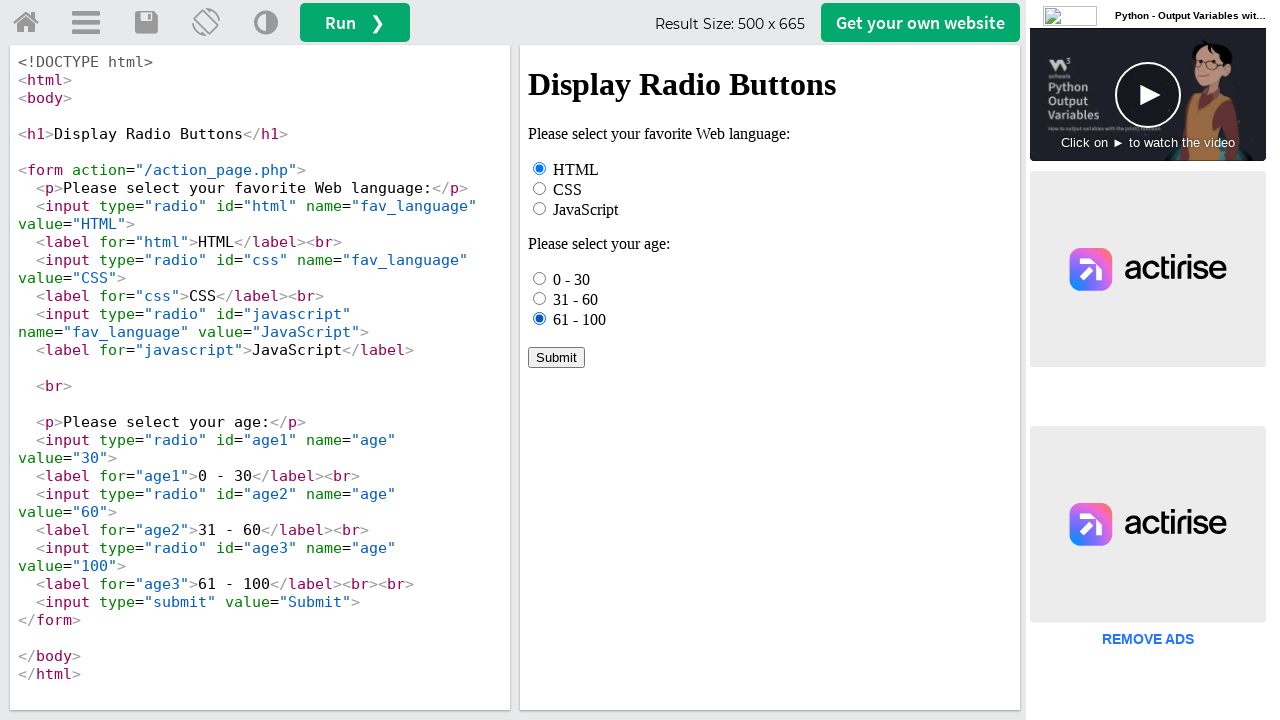

Clicked '31 - 60' age option at (576, 299) on iframe[name="iframeResult"] >> internal:control=enter-frame >> text=31 - 60
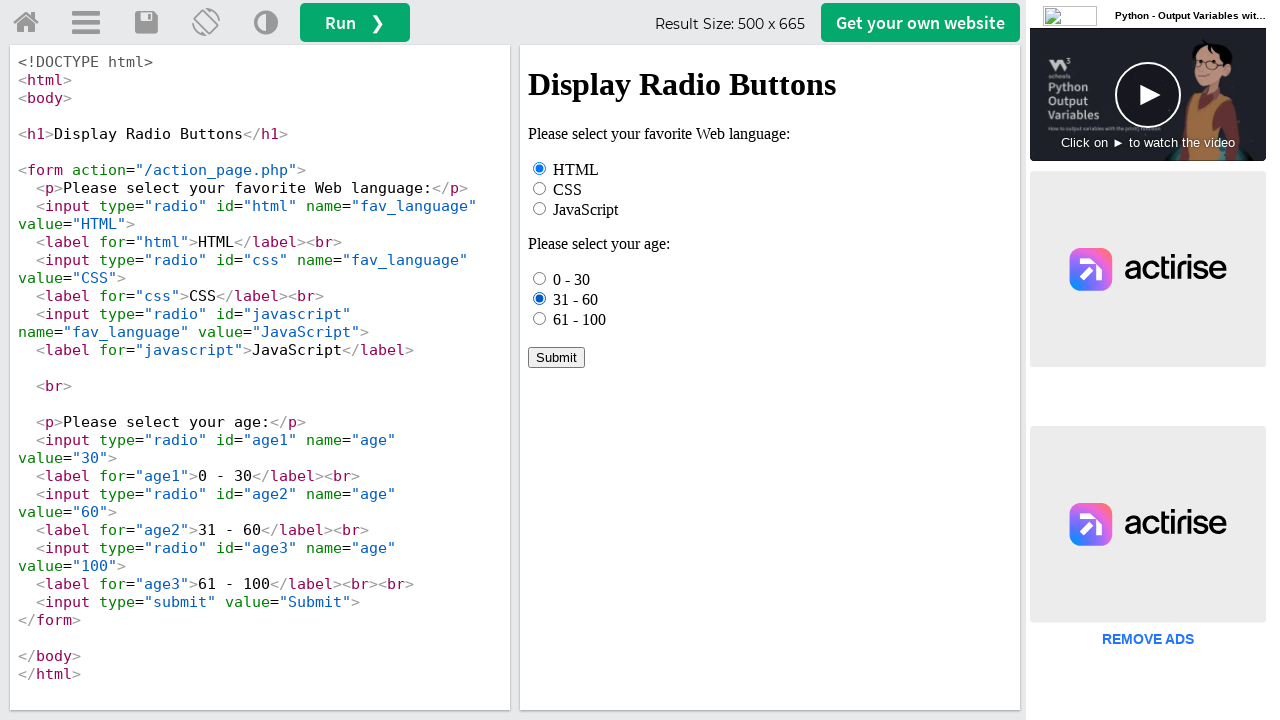

Clicked Submit button to submit form at (556, 357) on iframe[name="iframeResult"] >> internal:control=enter-frame >> text=Submit
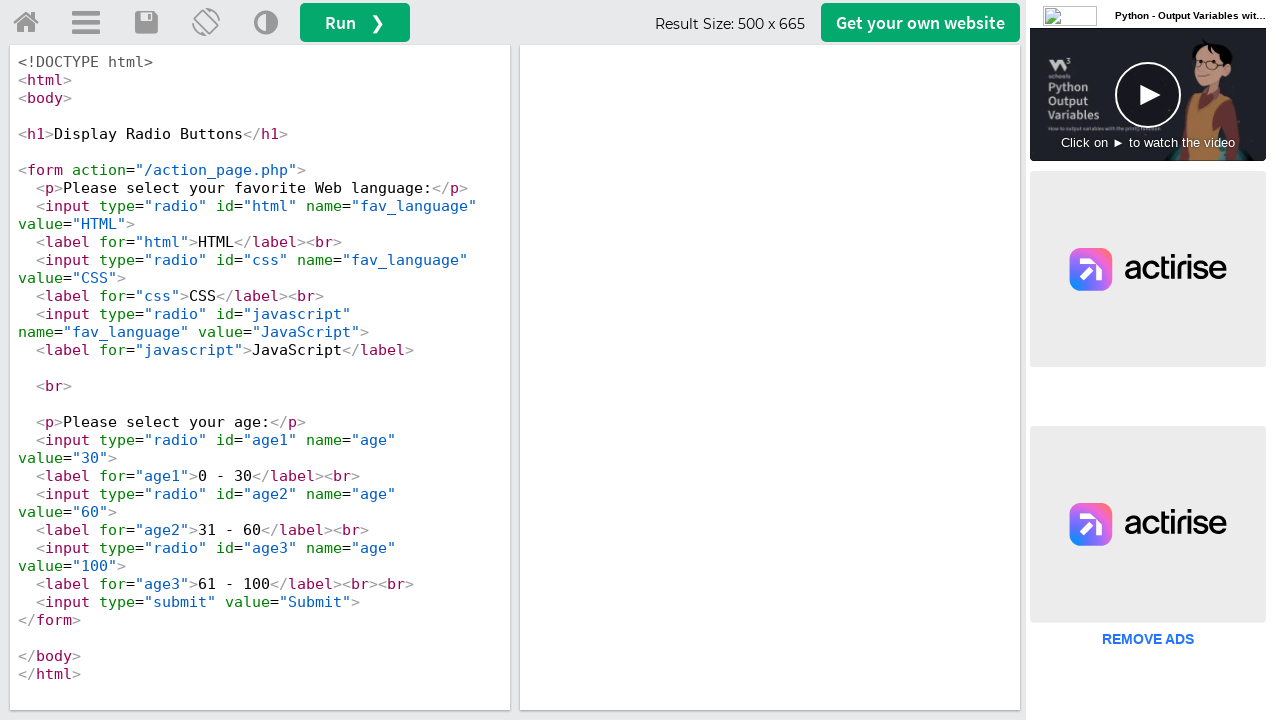

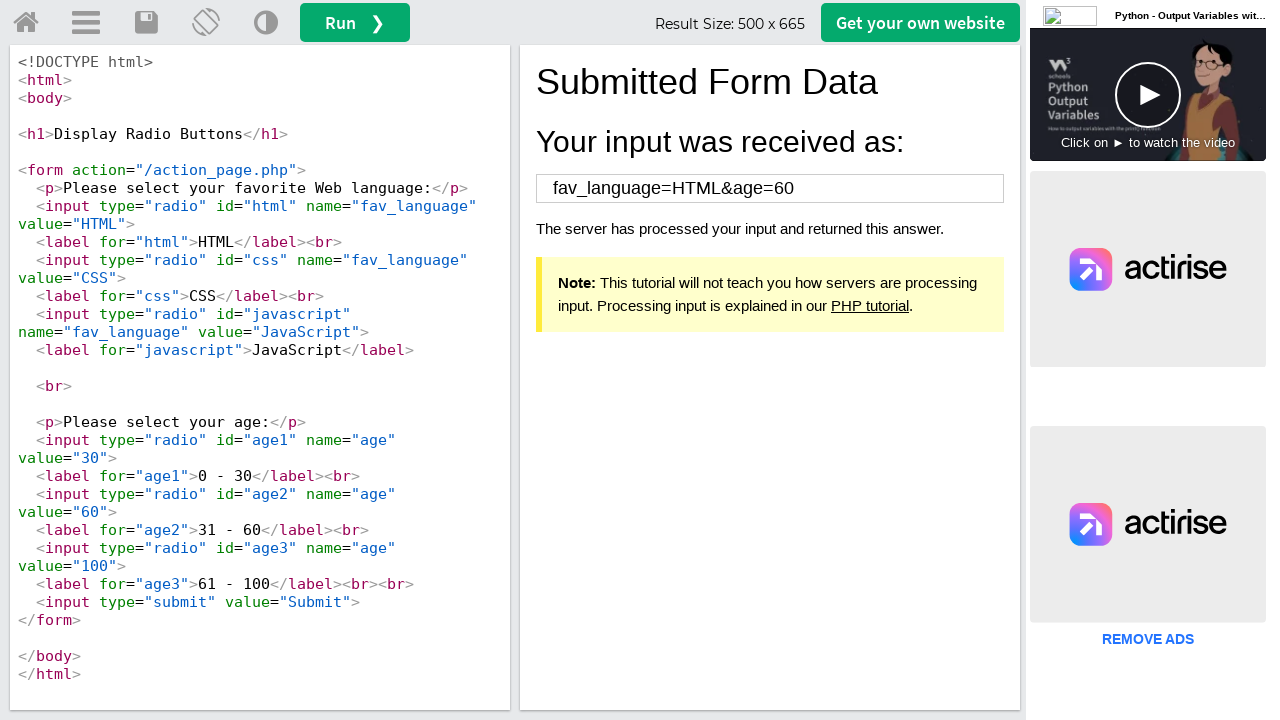